Tests dropdown selection functionality by navigating to the Dropdown page and selecting options by value, label, and index.

Starting URL: http://the-internet.herokuapp.com/

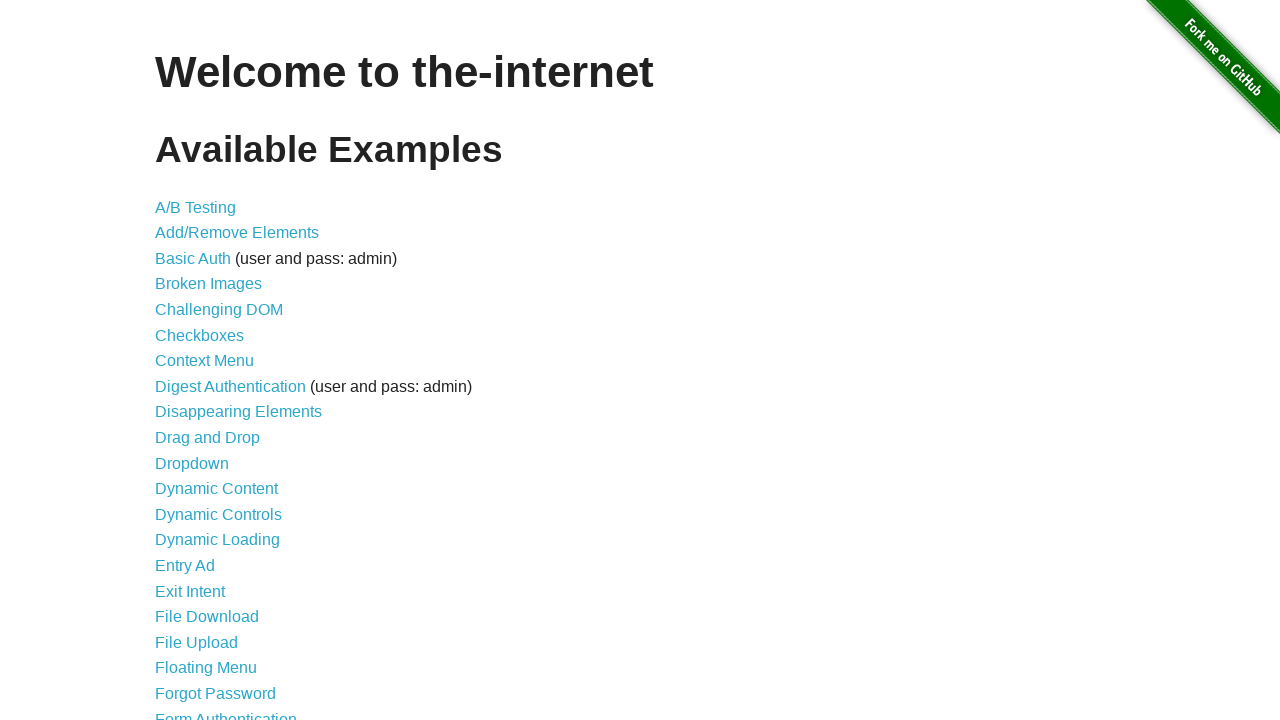

Clicked on Dropdown link at (192, 463) on internal:role=link[name="Dropdown"i]
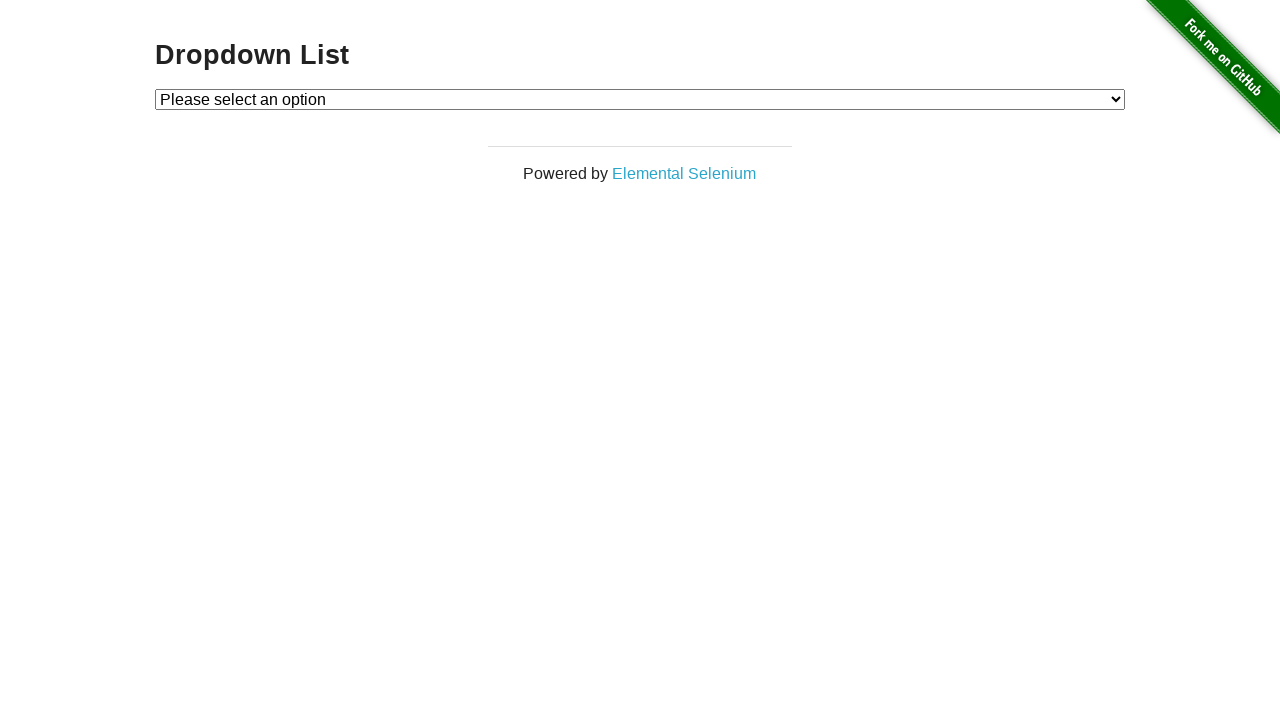

Dropdown page loaded
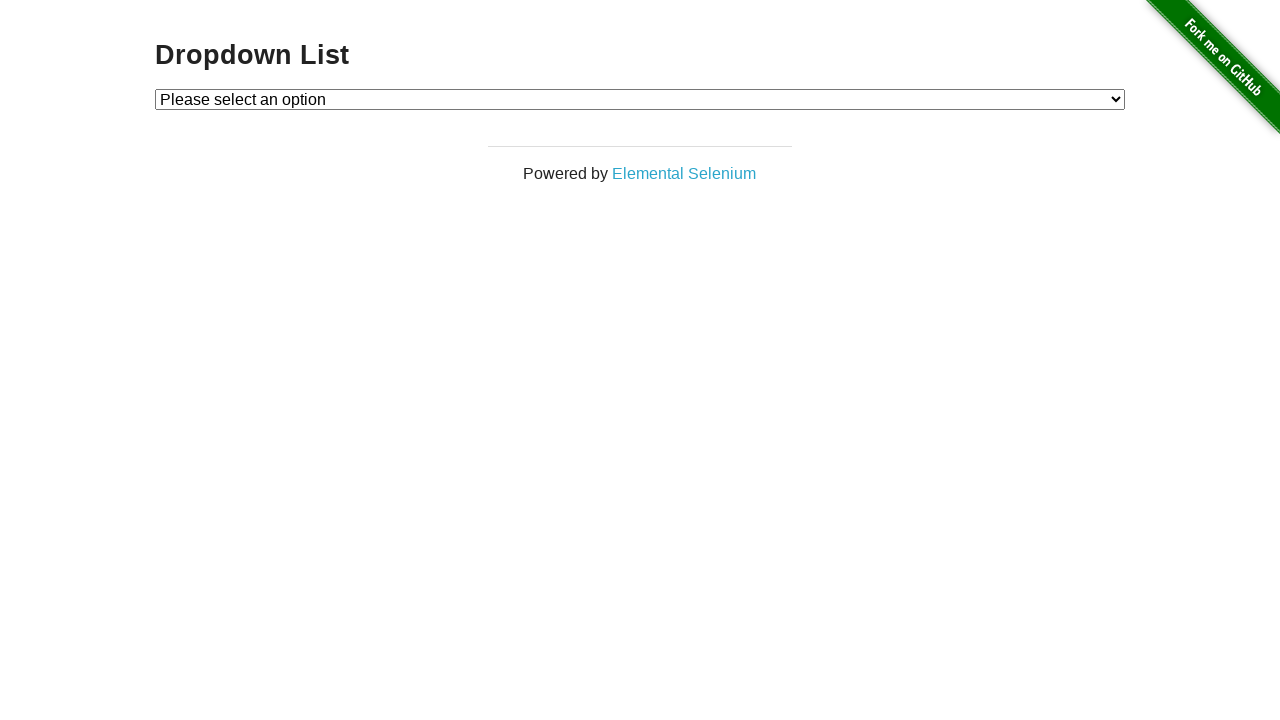

Selected dropdown option by value '1' on #dropdown
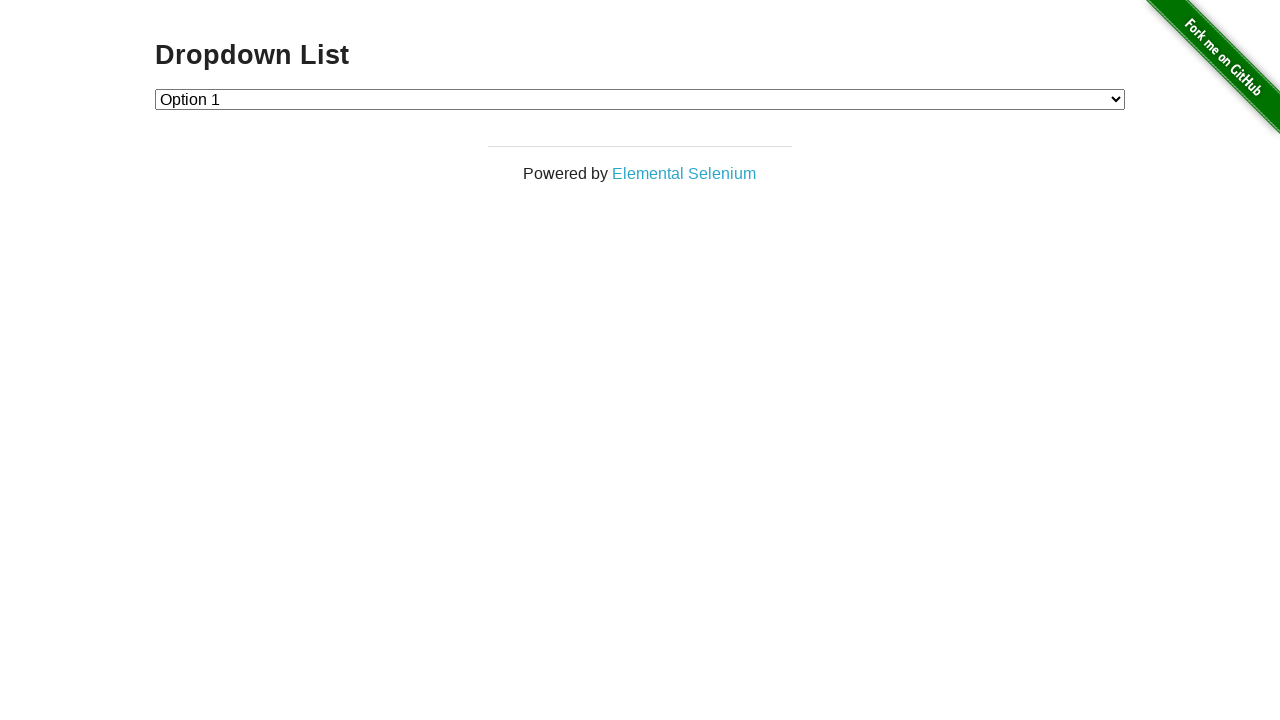

Selected dropdown option by label 'Option 2' on #dropdown
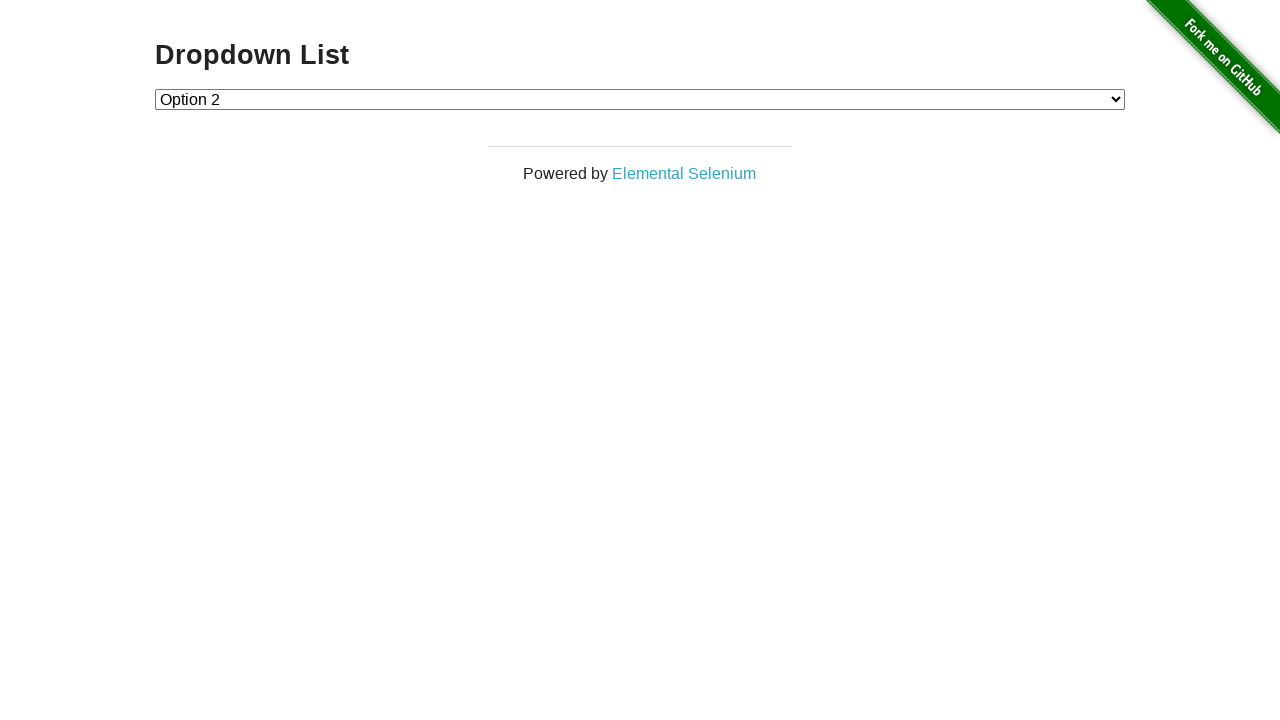

Selected dropdown option by index 1 on #dropdown
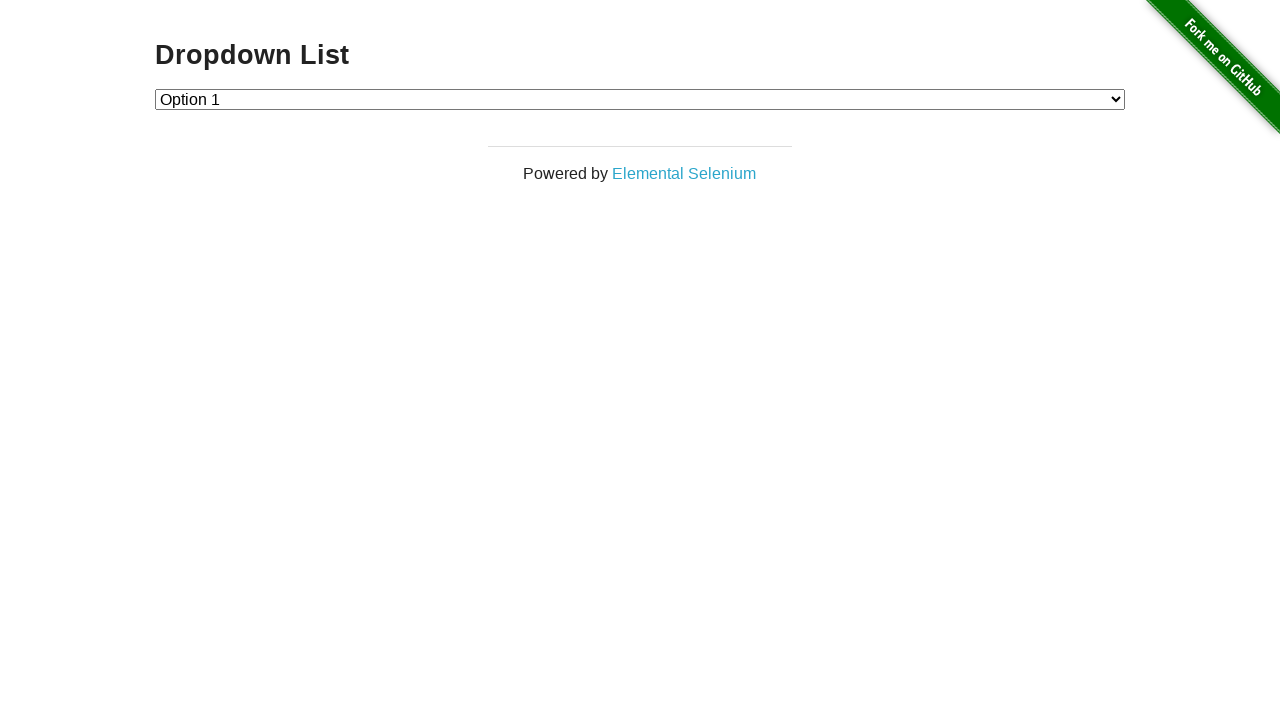

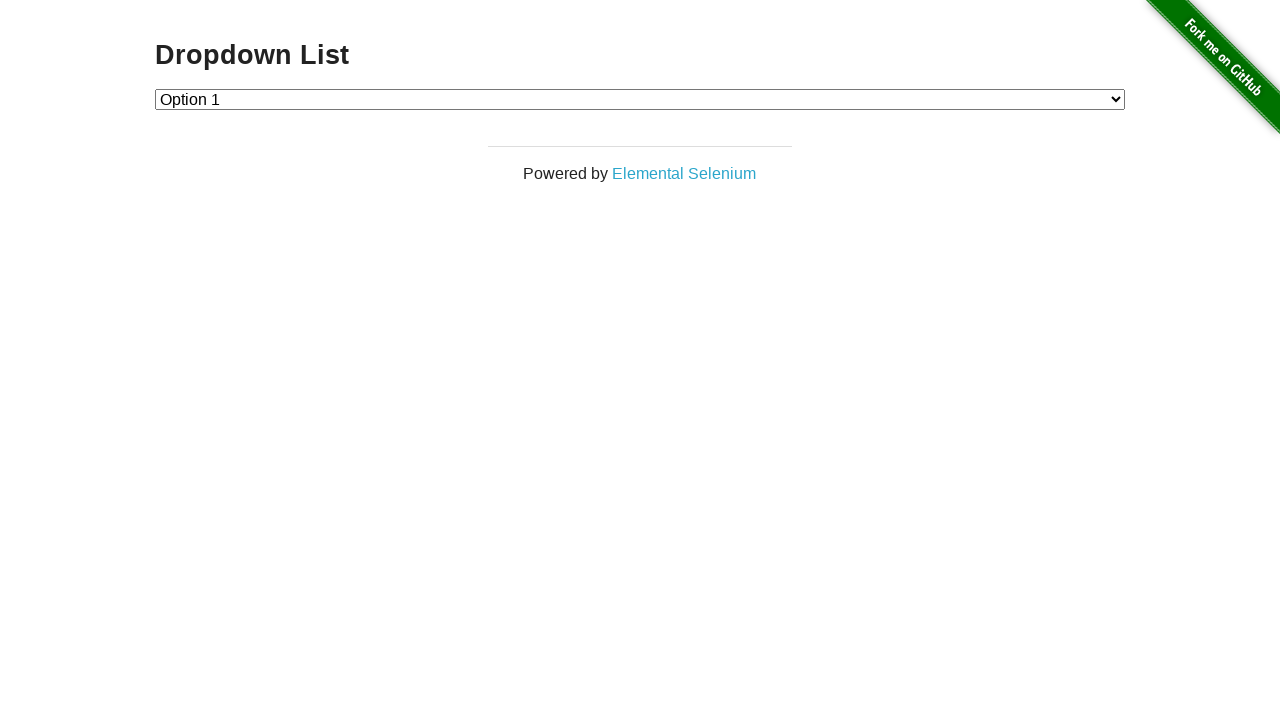